Tests JavaScript confirm alert handling by accepting and dismissing alerts on a training page

Starting URL: https://v1.training-support.net/selenium/javascript-alerts

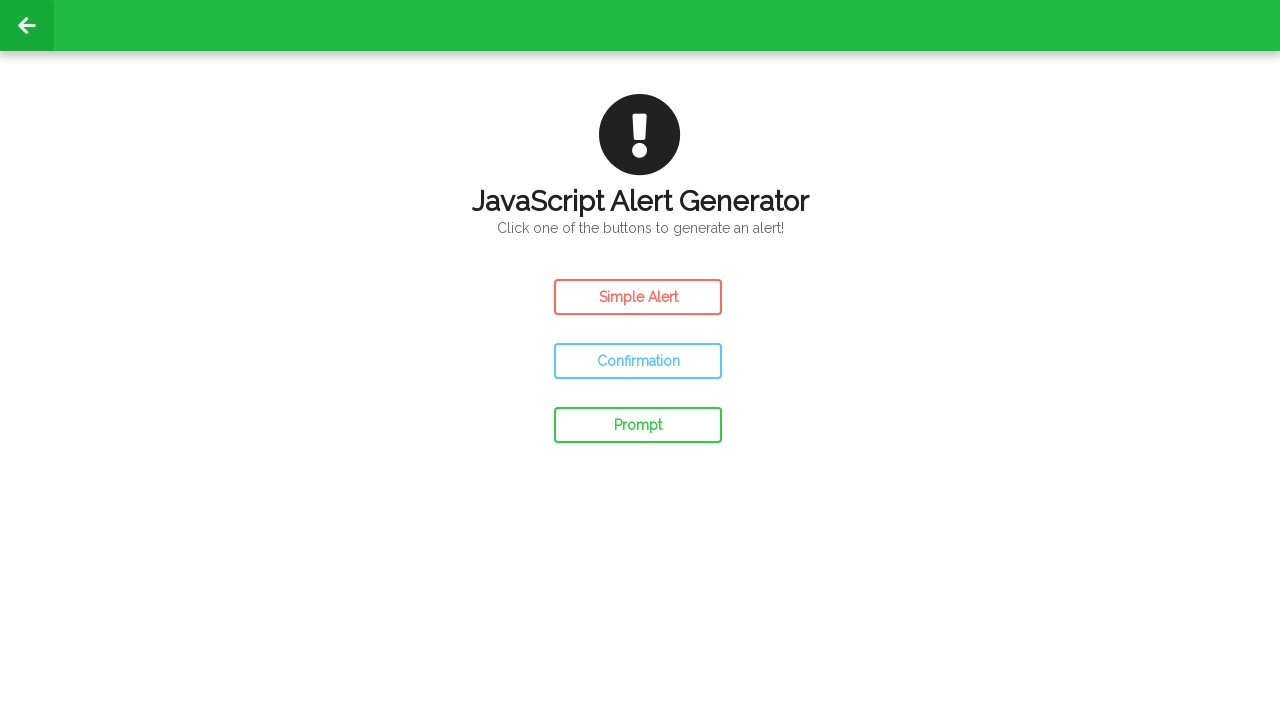

Clicked confirm button to open first alert at (638, 361) on #confirm
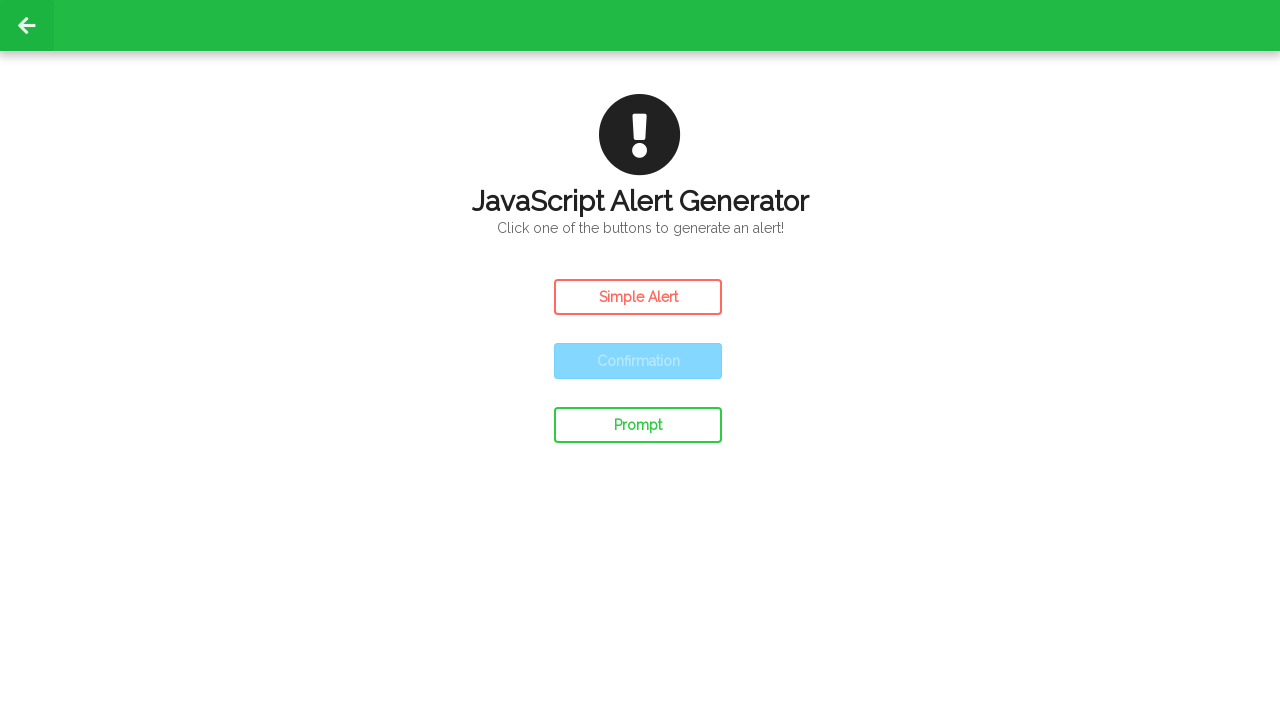

Set up dialog handler to accept alerts
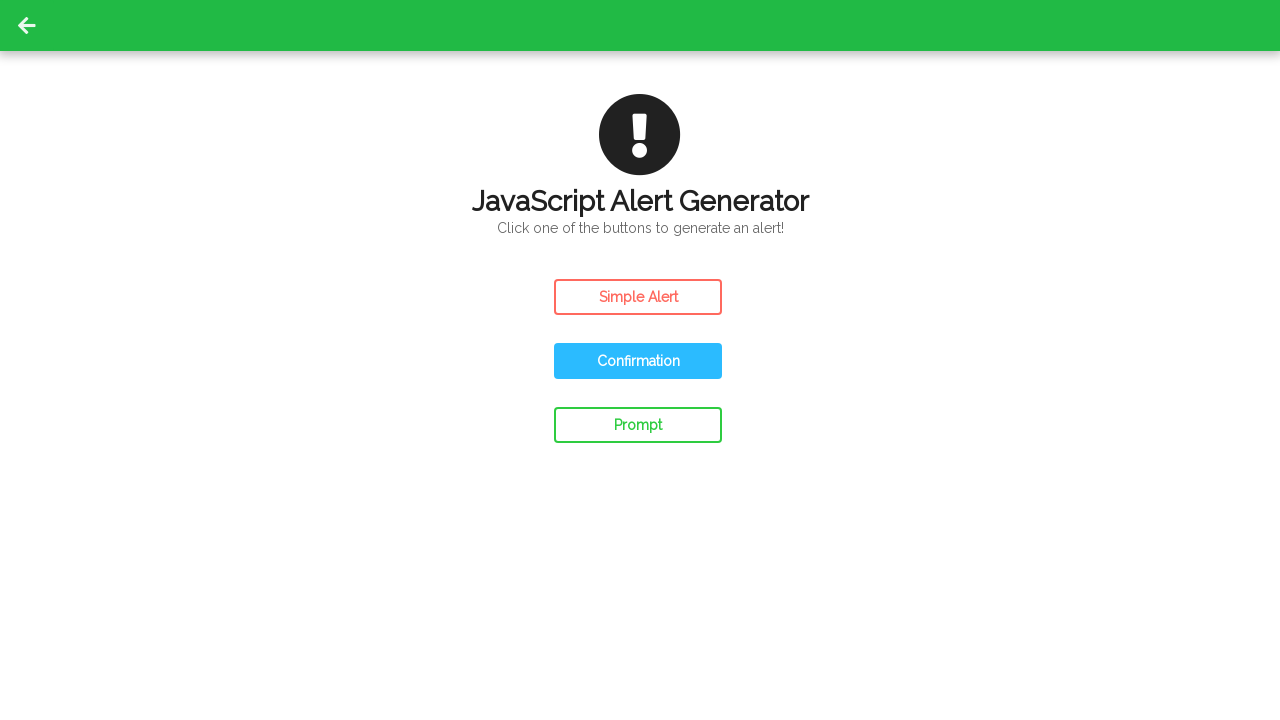

Waited for first alert to be processed and accepted
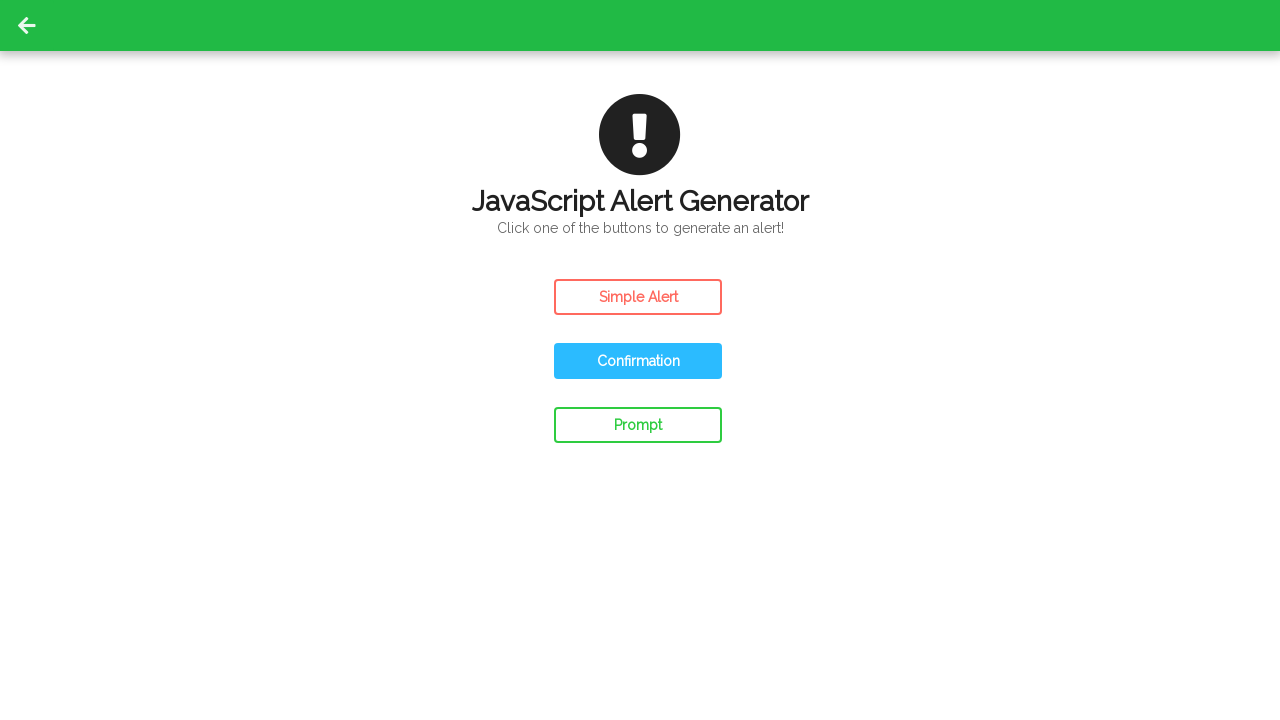

Clicked confirm button to open second alert at (638, 361) on #confirm
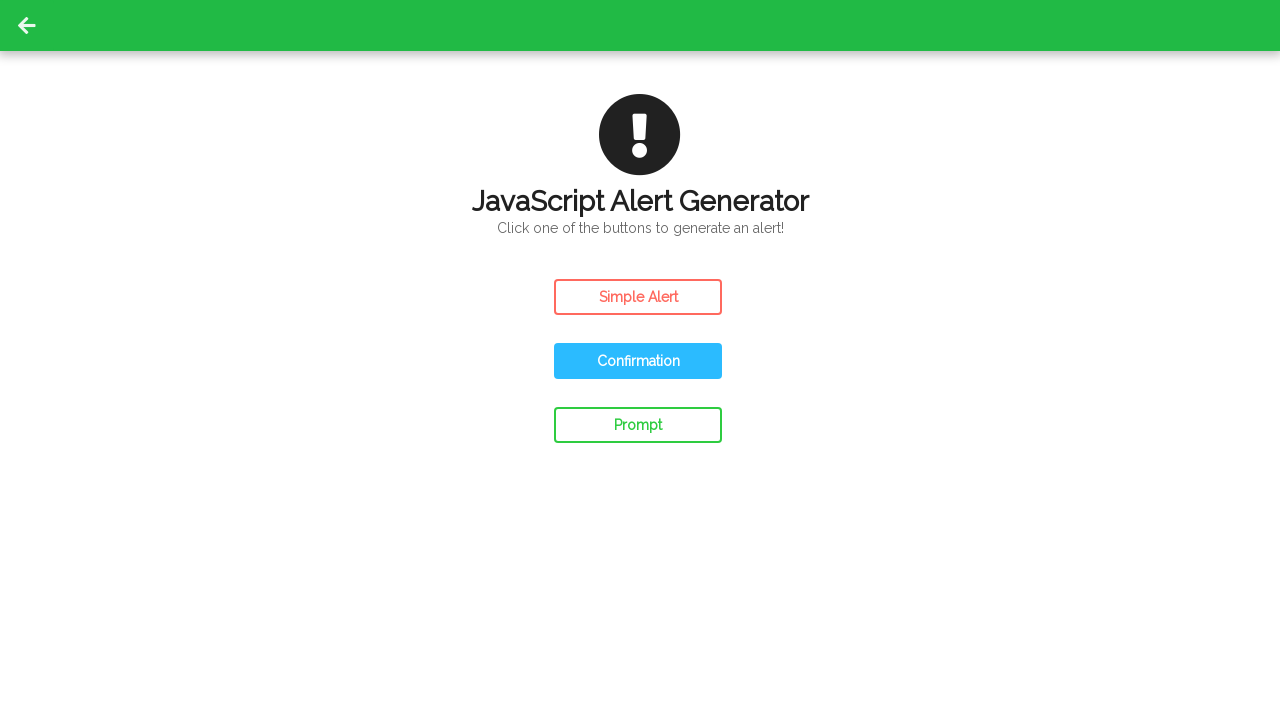

Set up one-time dialog handler to dismiss next alert
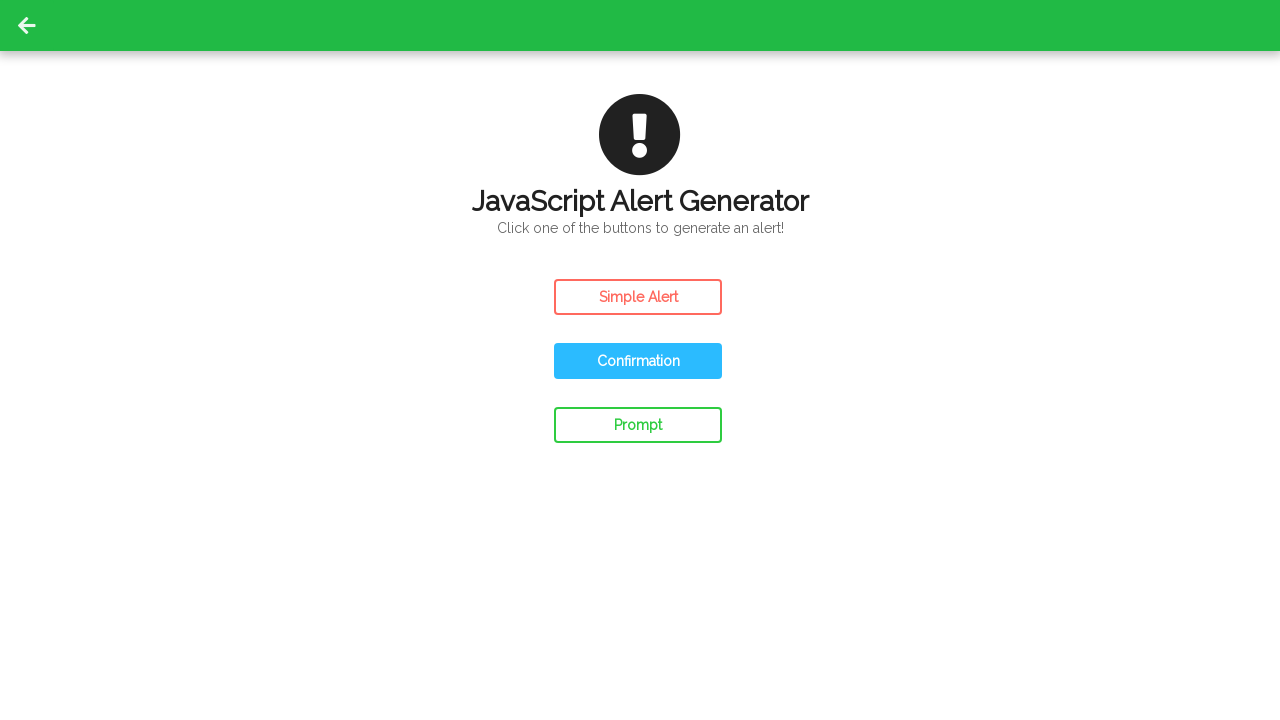

Waited for second alert to be processed and dismissed
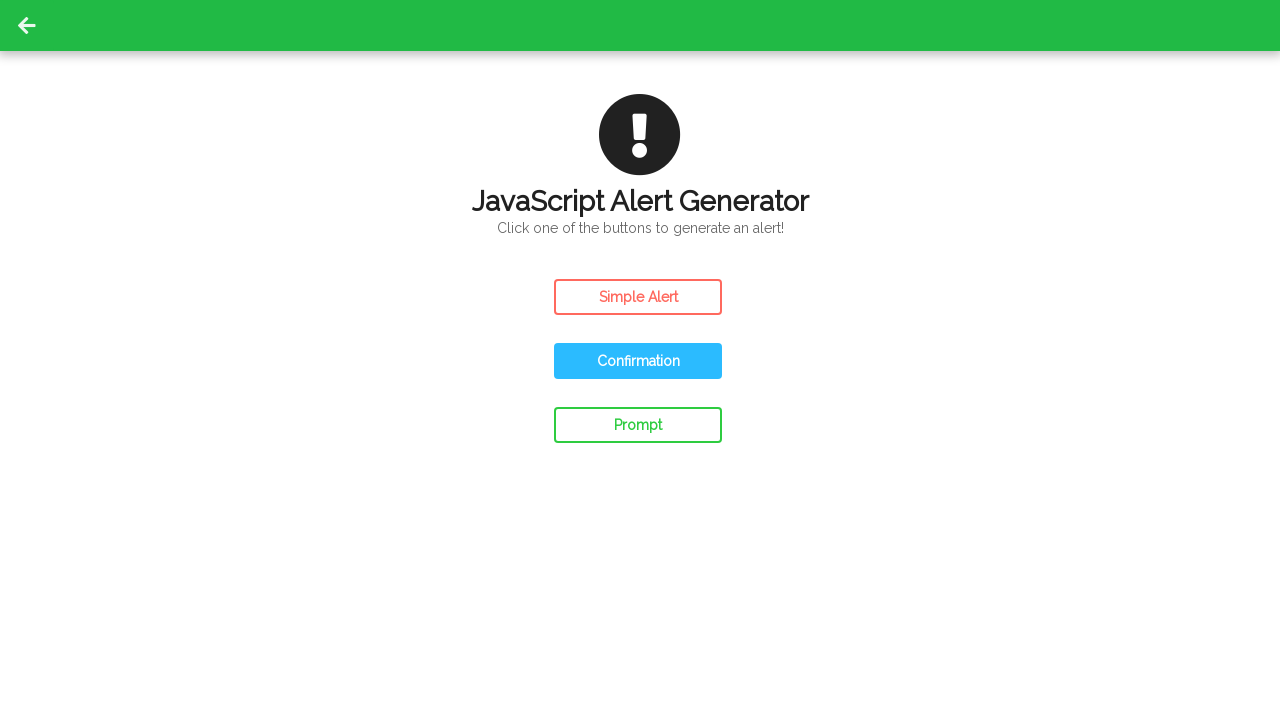

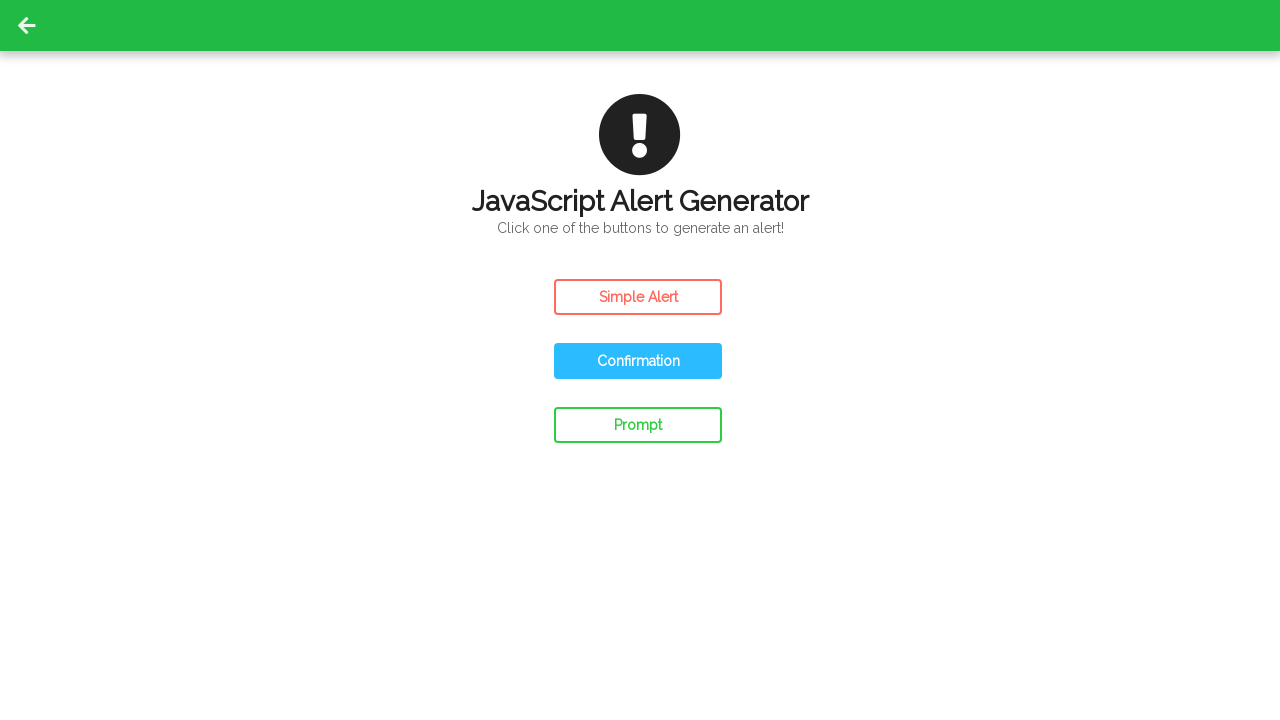